Navigates to Banco Caribe website, clicks the exchange rates button, and verifies USD rate elements are displayed

Starting URL: https://www.bancocaribe.com.do/

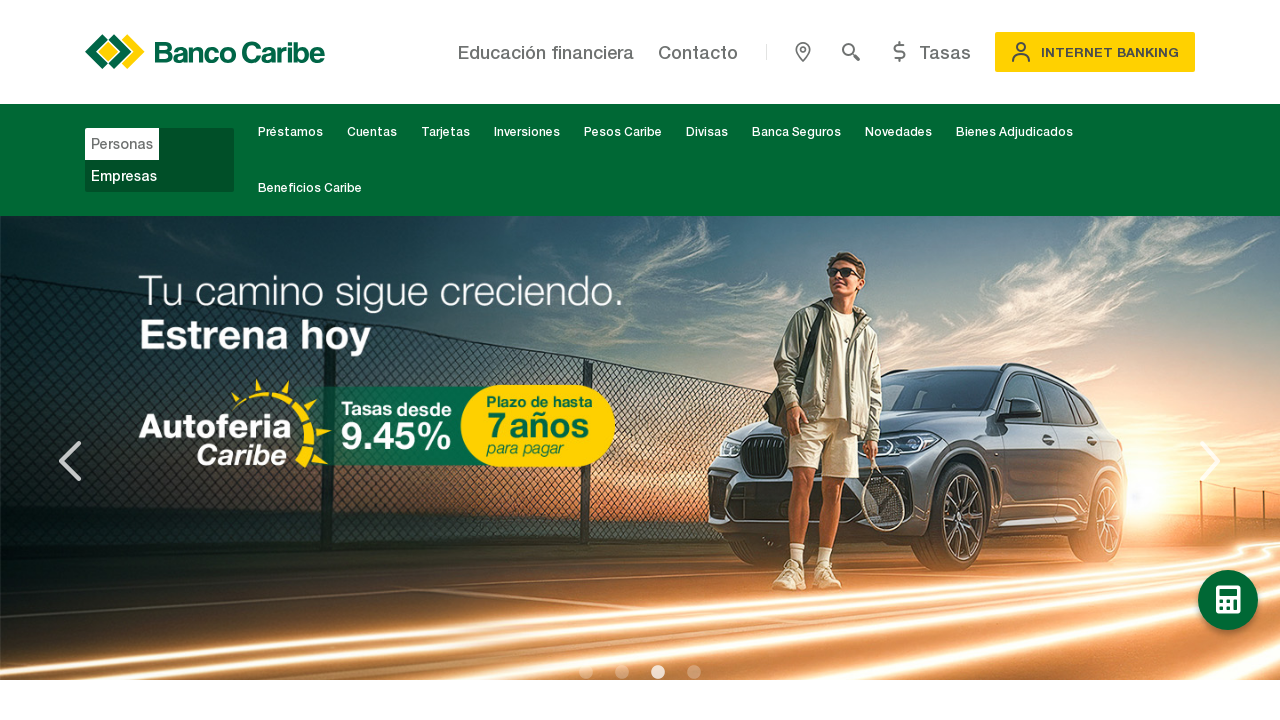

Navigated to Banco Caribe website
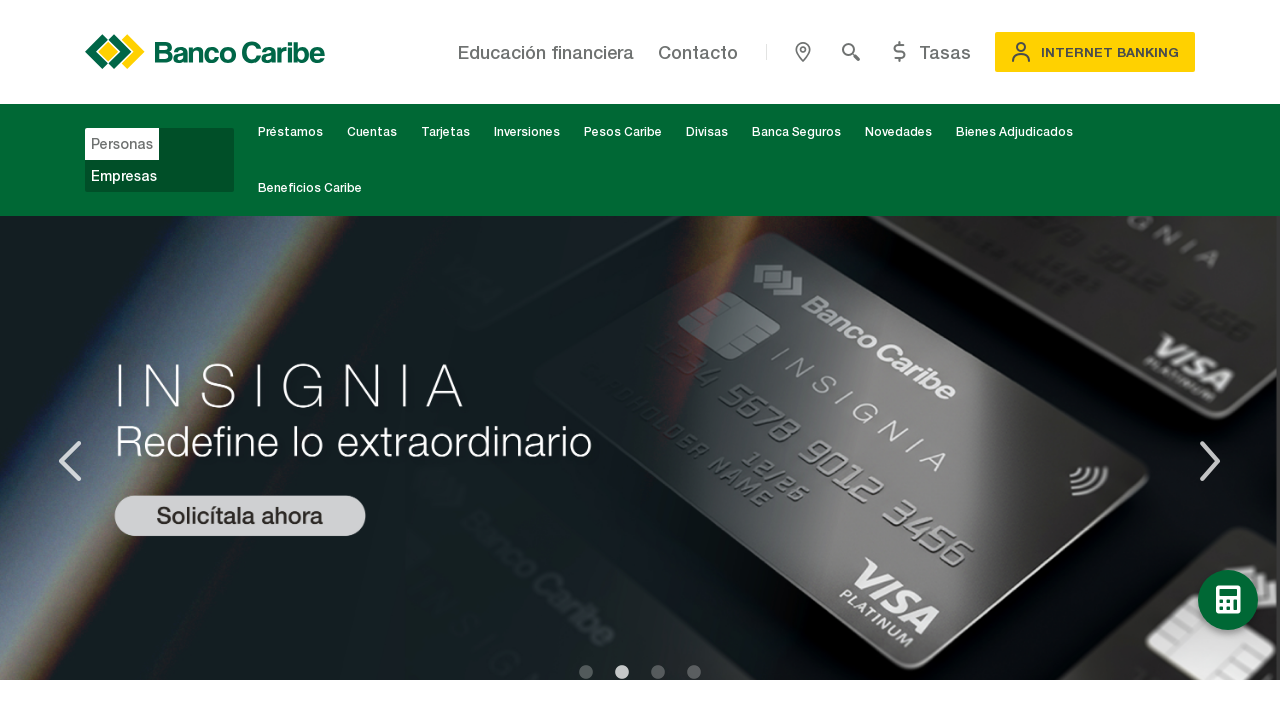

Clicked exchange rates button at (929, 52) on #exchange-rates-button
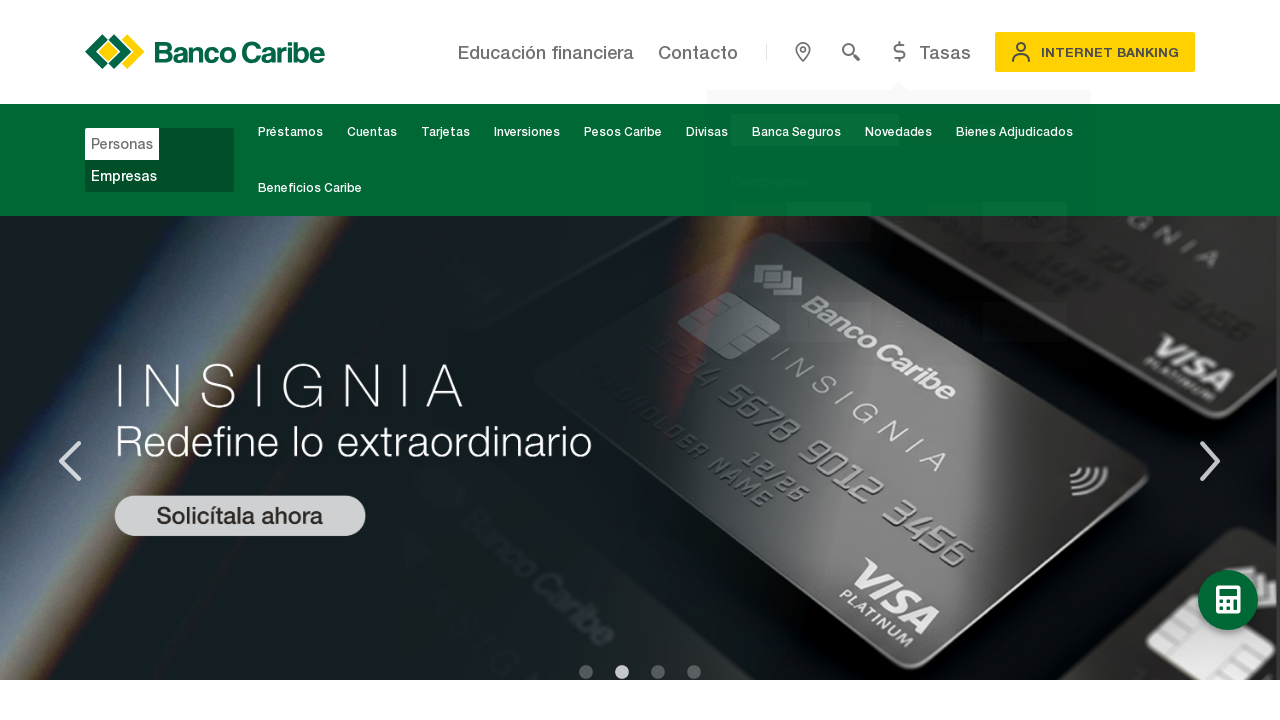

USD buy rate element (#us_buy_res) loaded
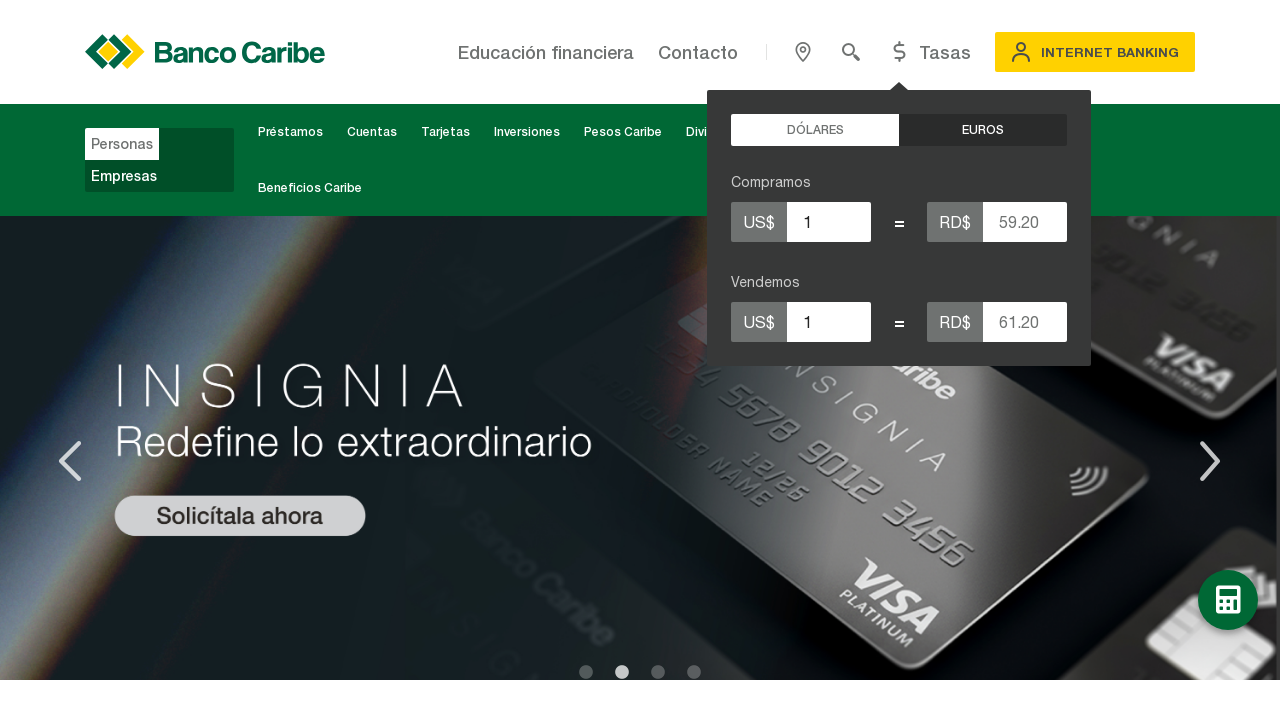

USD sell rate element (#us_sell_res) loaded
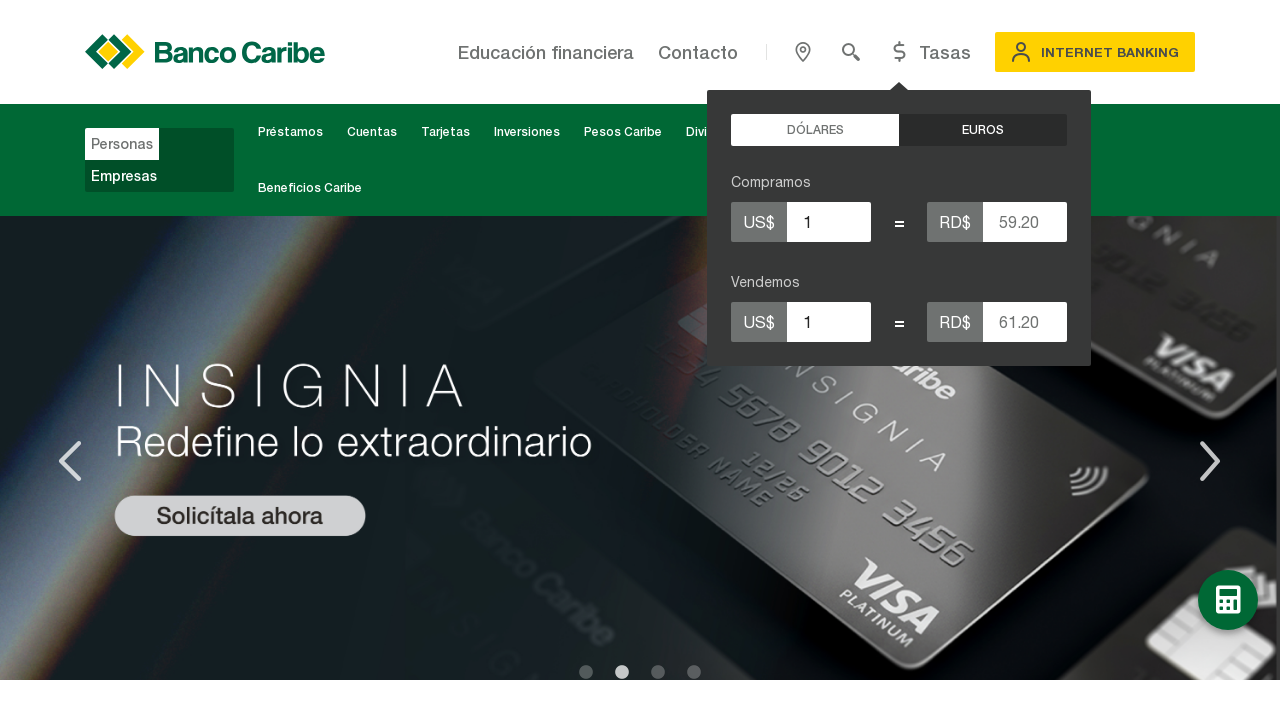

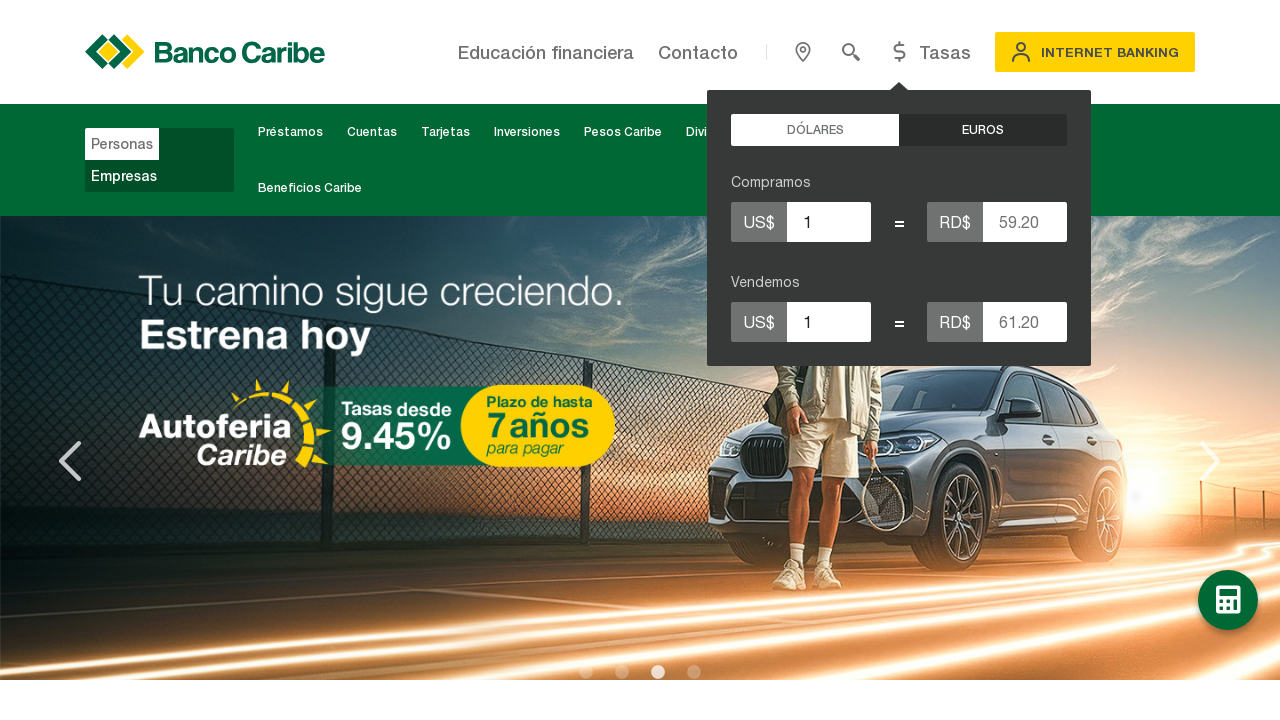